Tests dropdown selection by selecting values from old-style select menus including multi-select

Starting URL: https://demoqa.com/select-menu

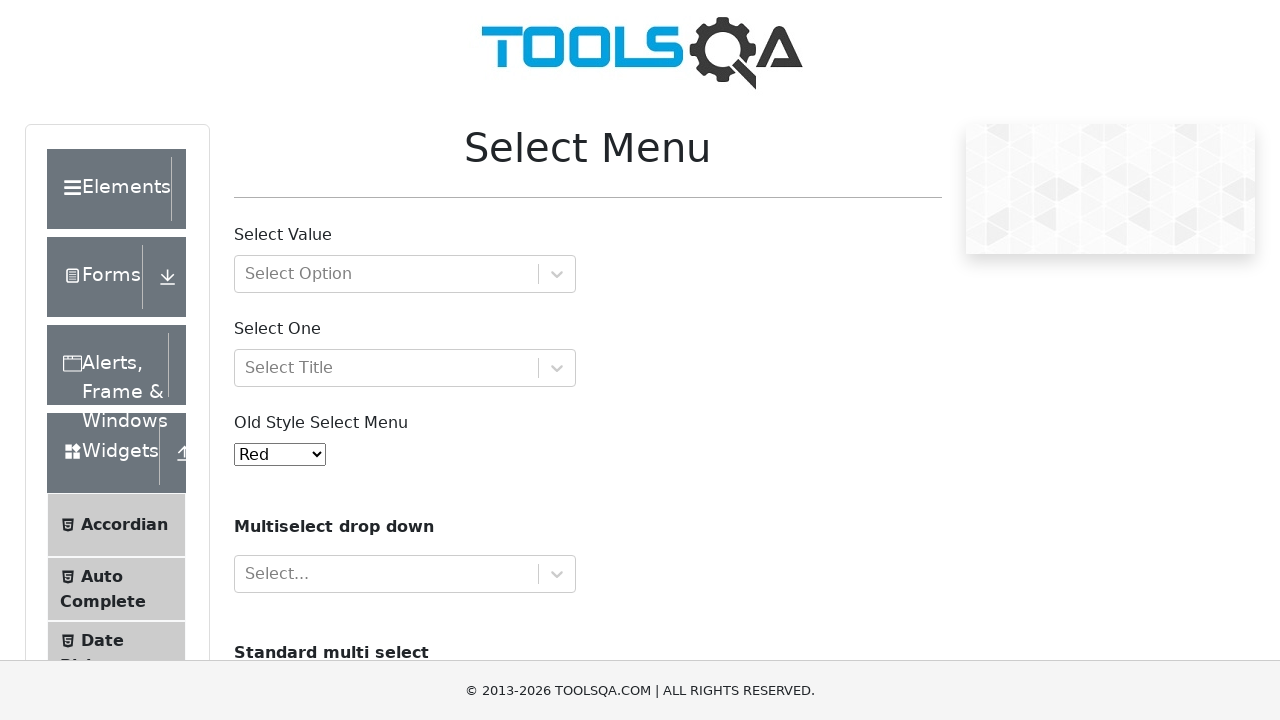

Selected option '7' from old select menu on #oldSelectMenu
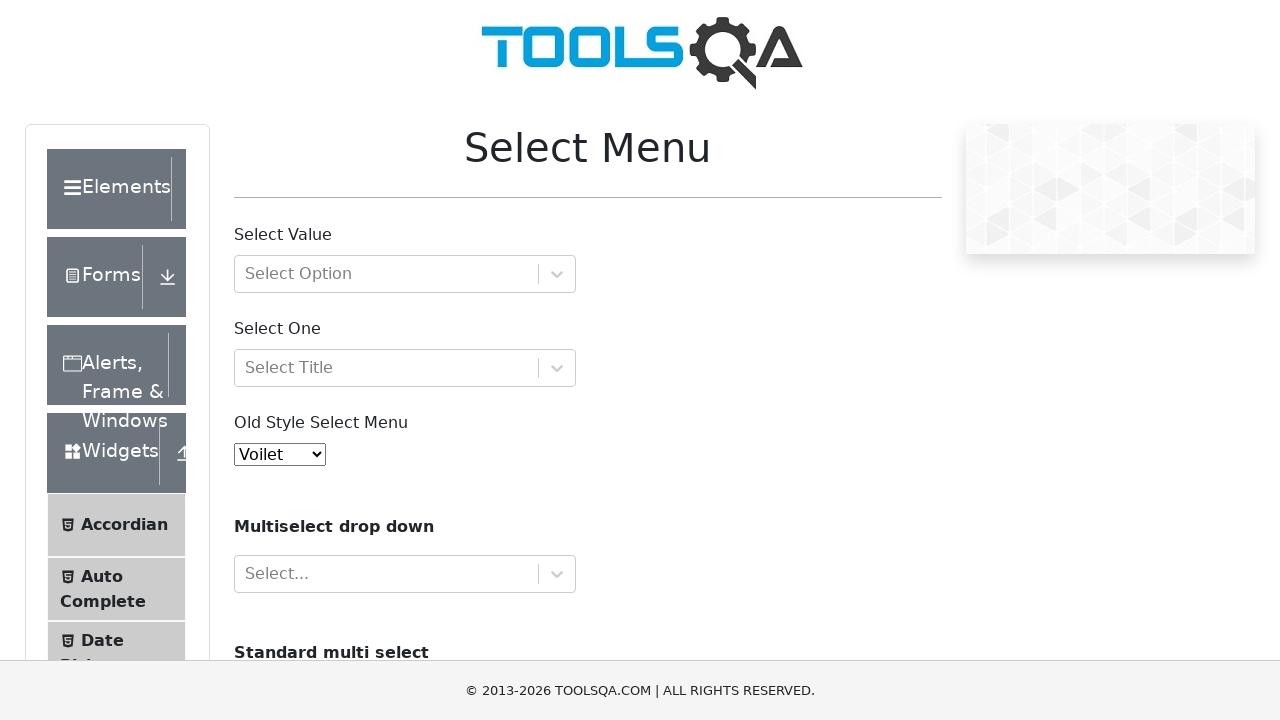

Selected multiple options 'audi' and 'volvo' from cars dropdown on #cars
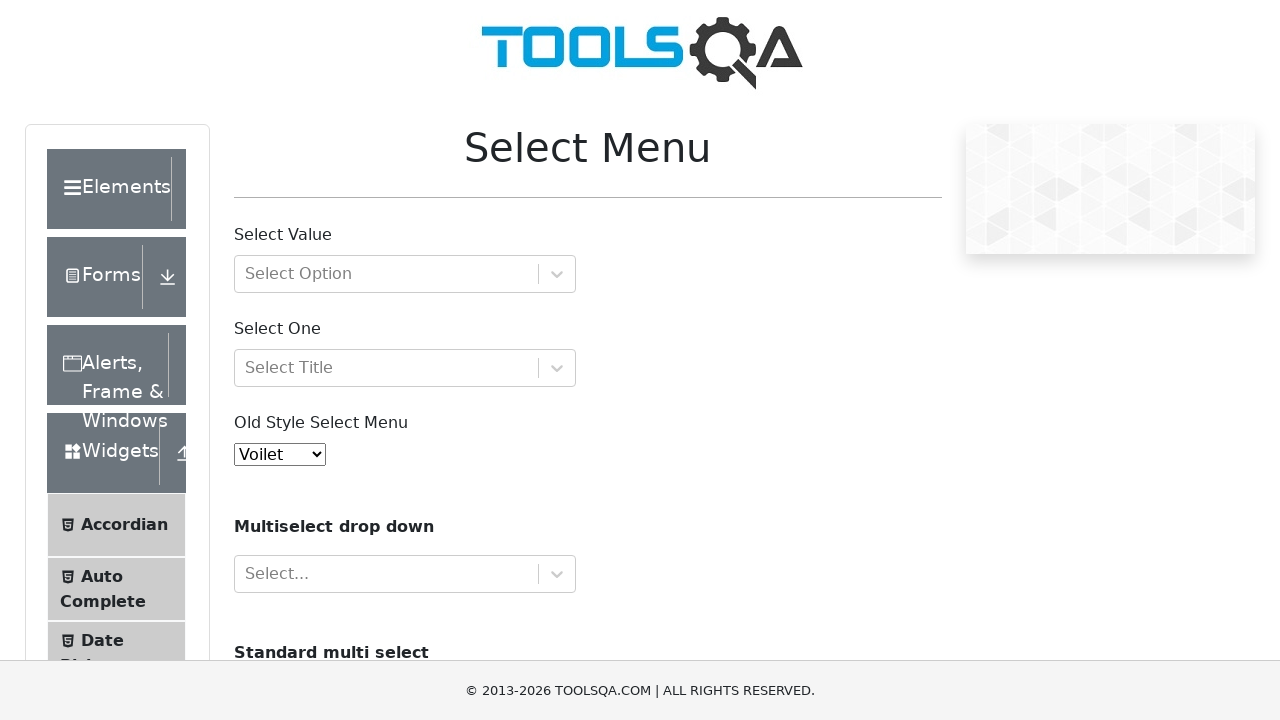

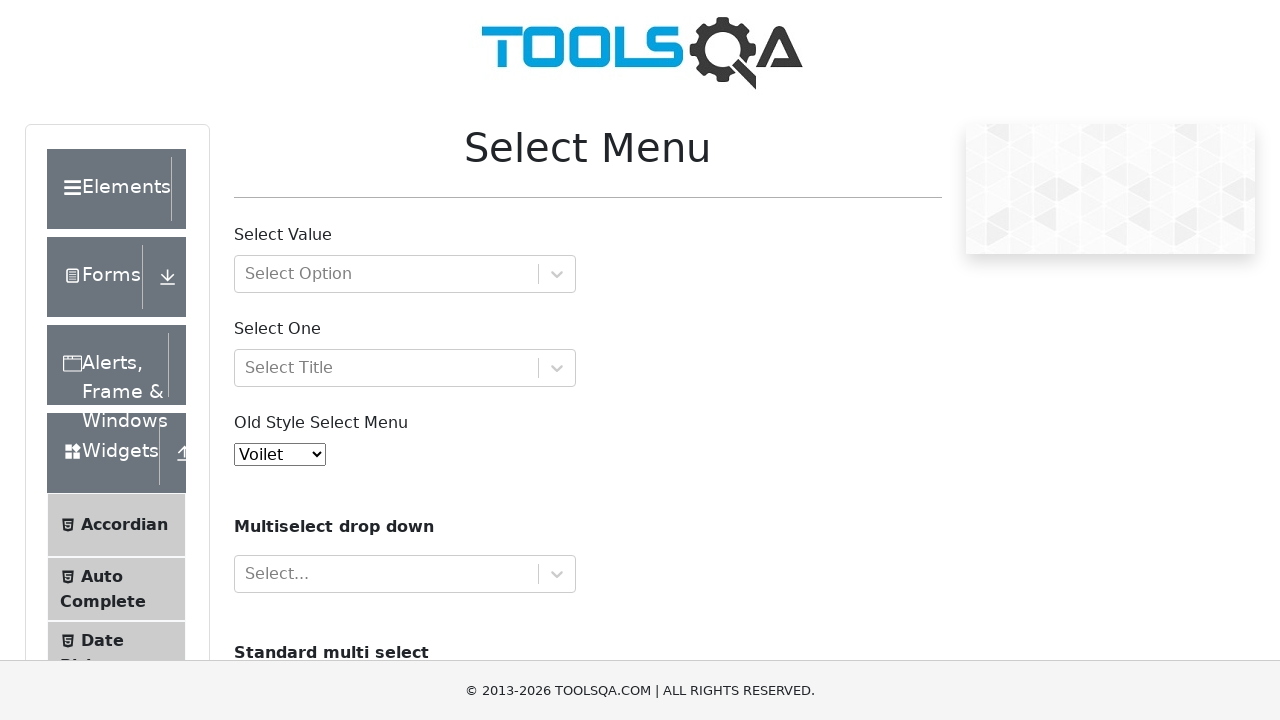